Navigates to a specific book page and adds the item to cart by clicking the add to cart button

Starting URL: https://danube-webshop.herokuapp.com/books/2

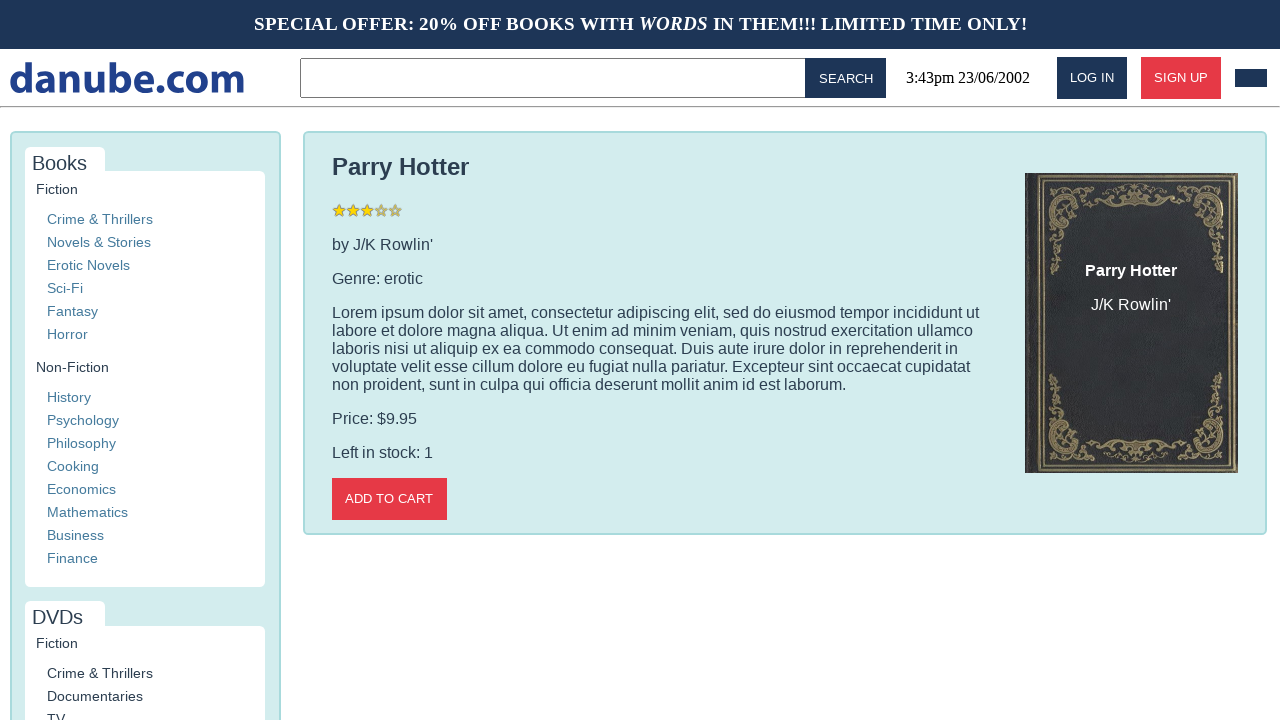

Scrolled down 1500px to make add to cart button visible
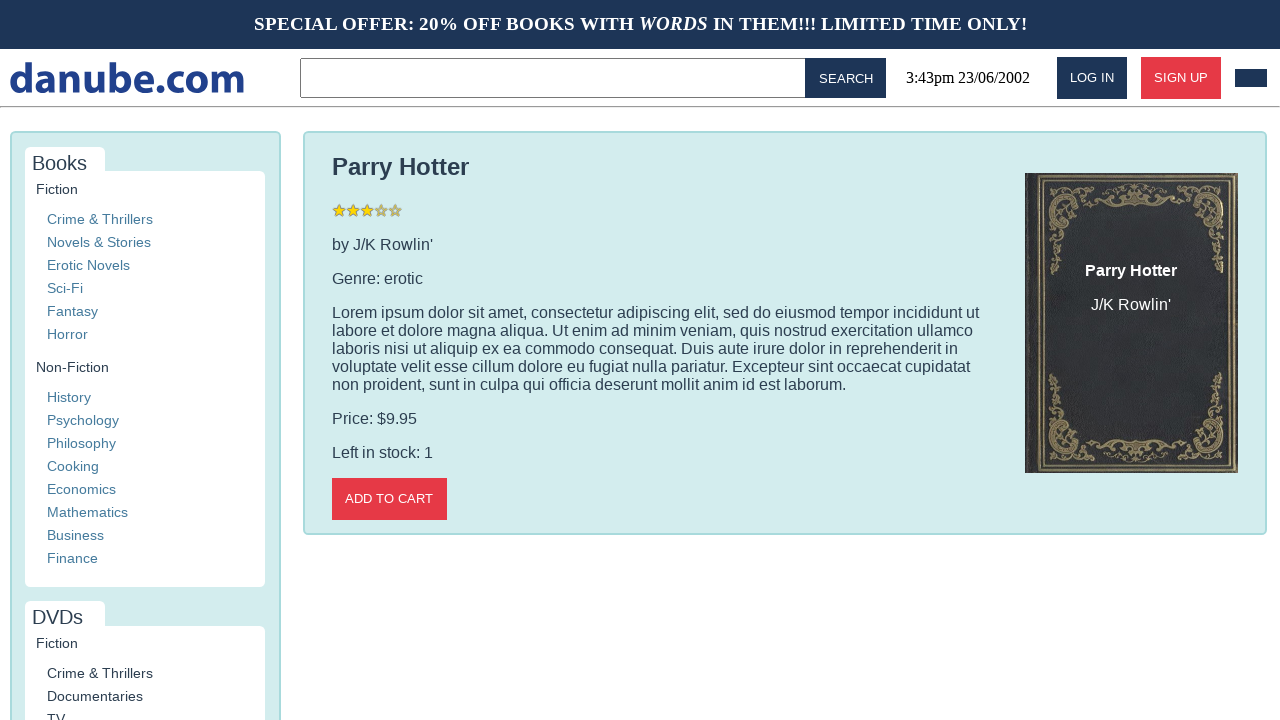

Add to cart button became visible
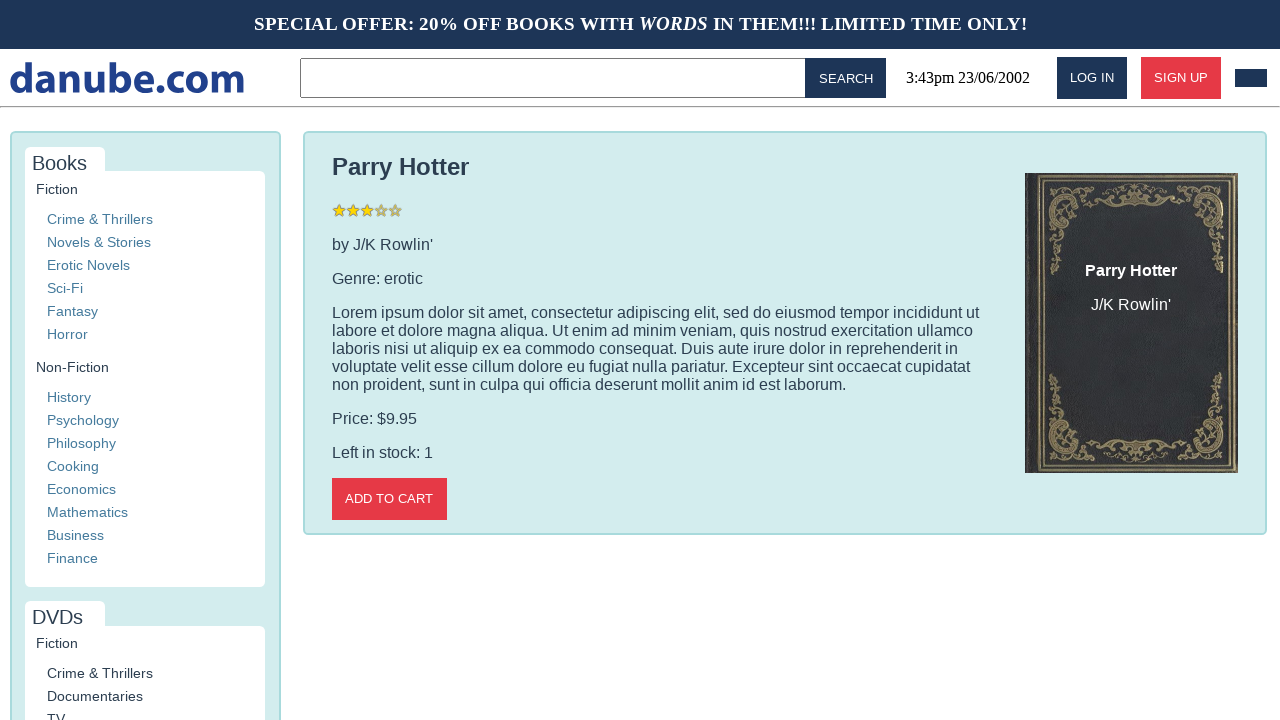

Clicked the add to cart button at (1181, 78) on button.call-to-action
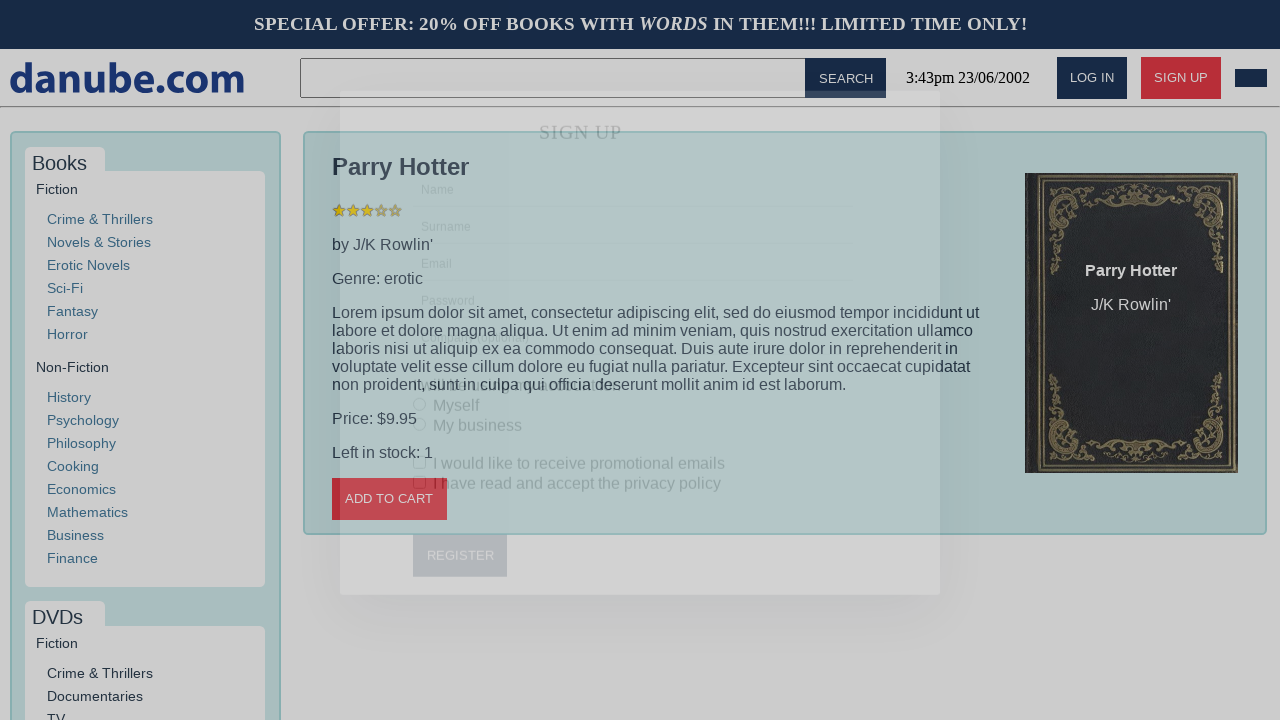

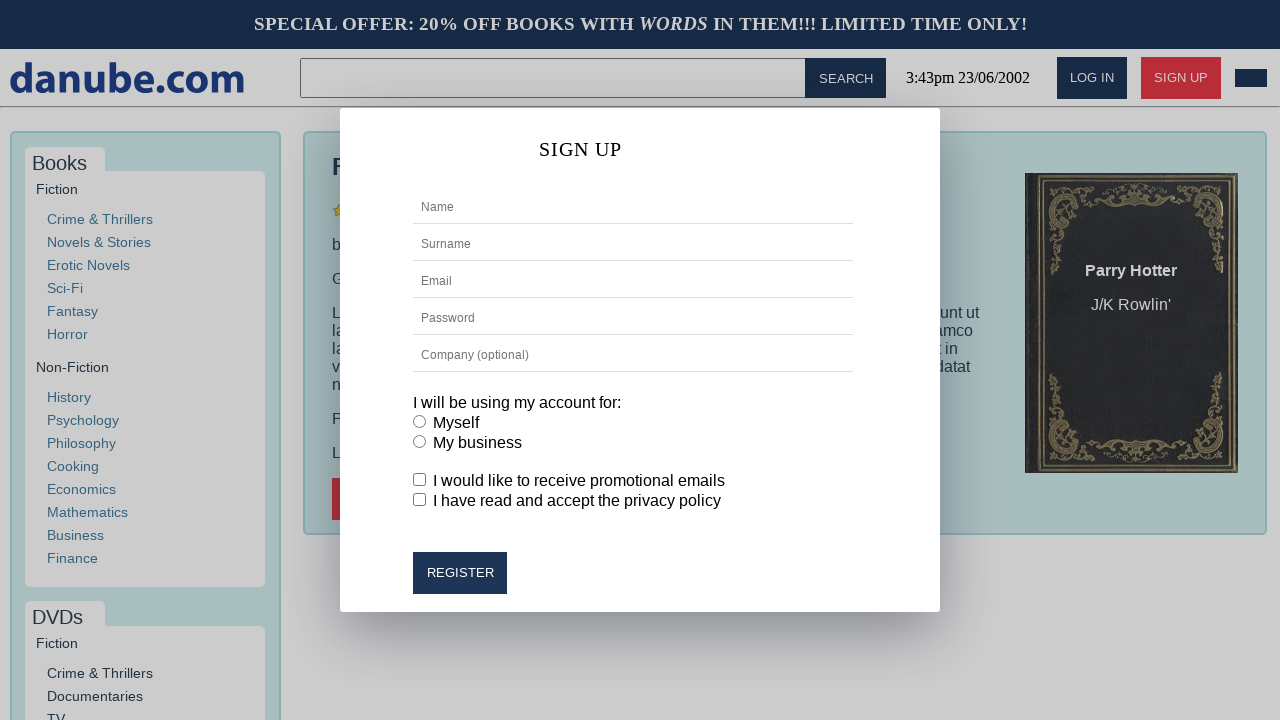